Tests browser window handling by clicking a button to open a new window, switching to the new window, and then closing it.

Starting URL: https://demoqa.com/browser-windows

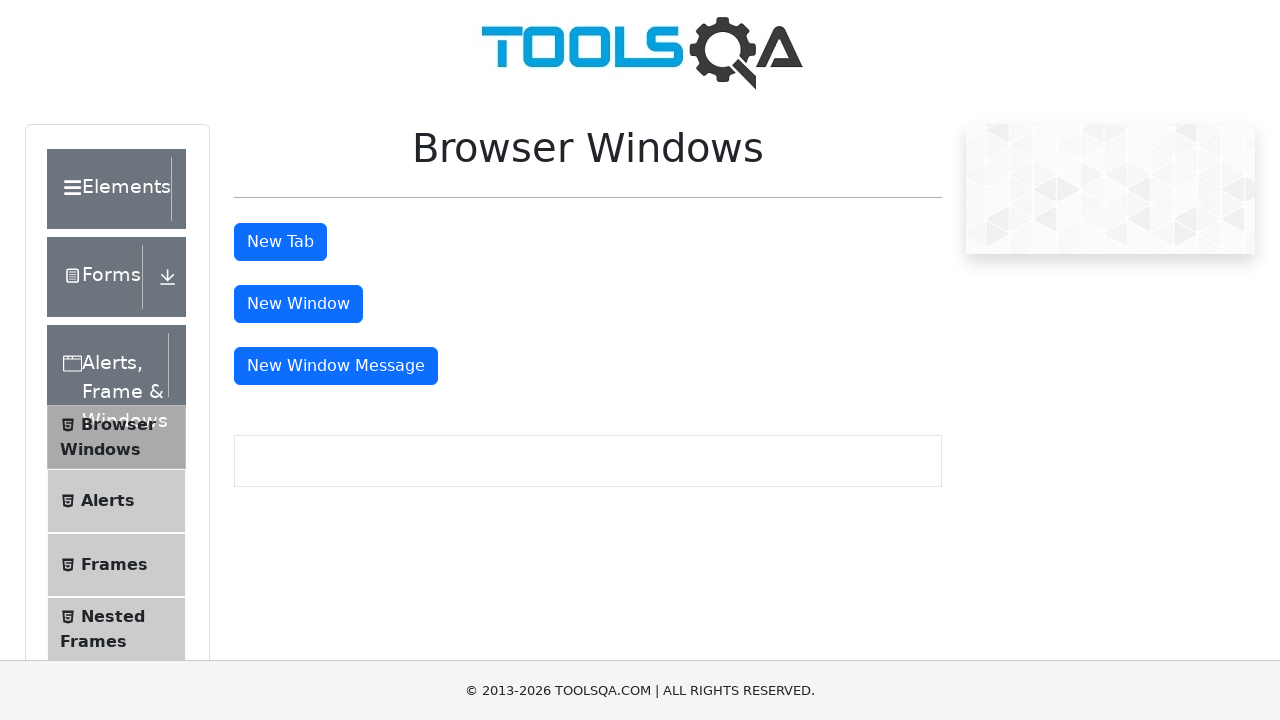

Clicked 'New Window' button to open a new browser window at (298, 304) on xpath=//button[text()='New Window']
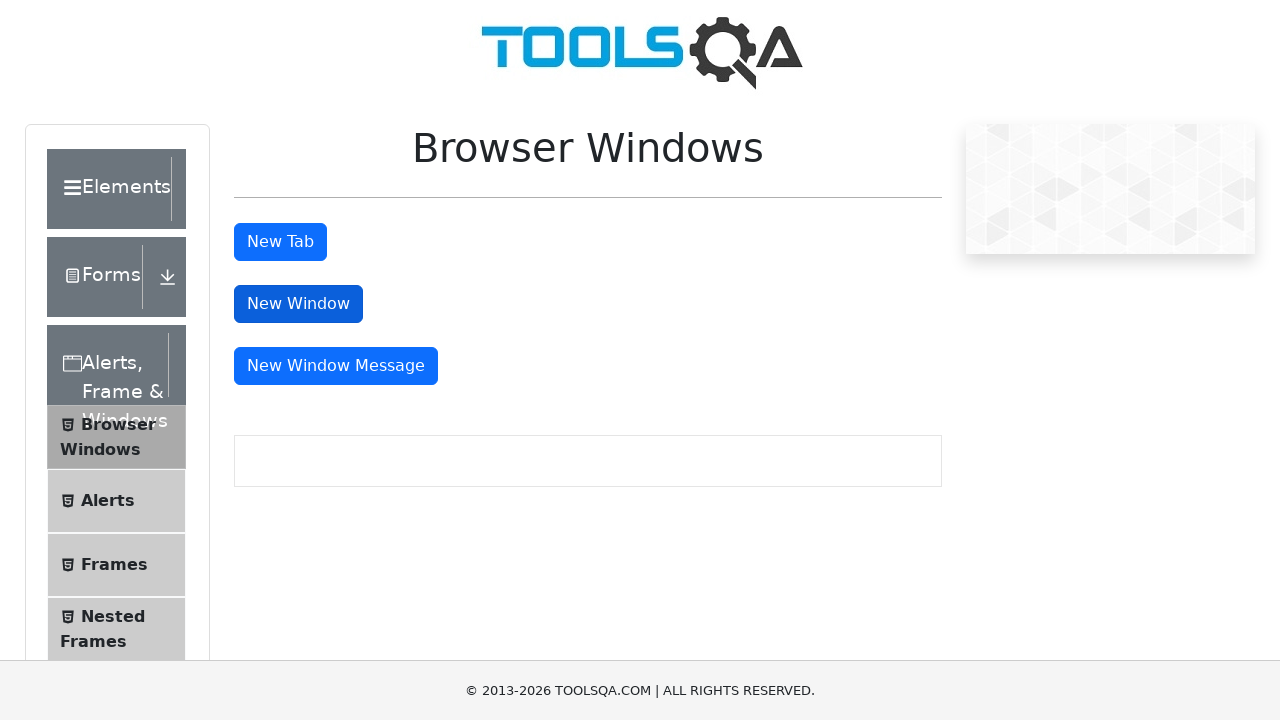

Waited for new window to open
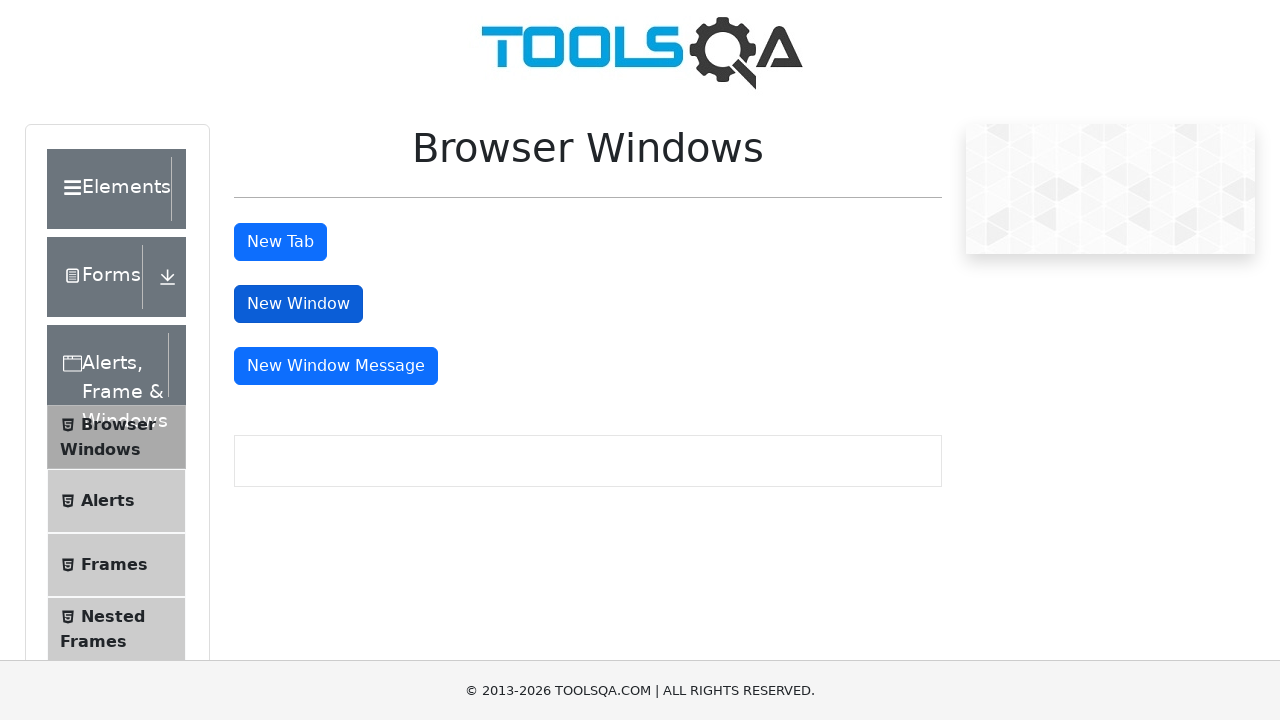

Retrieved all pages from context
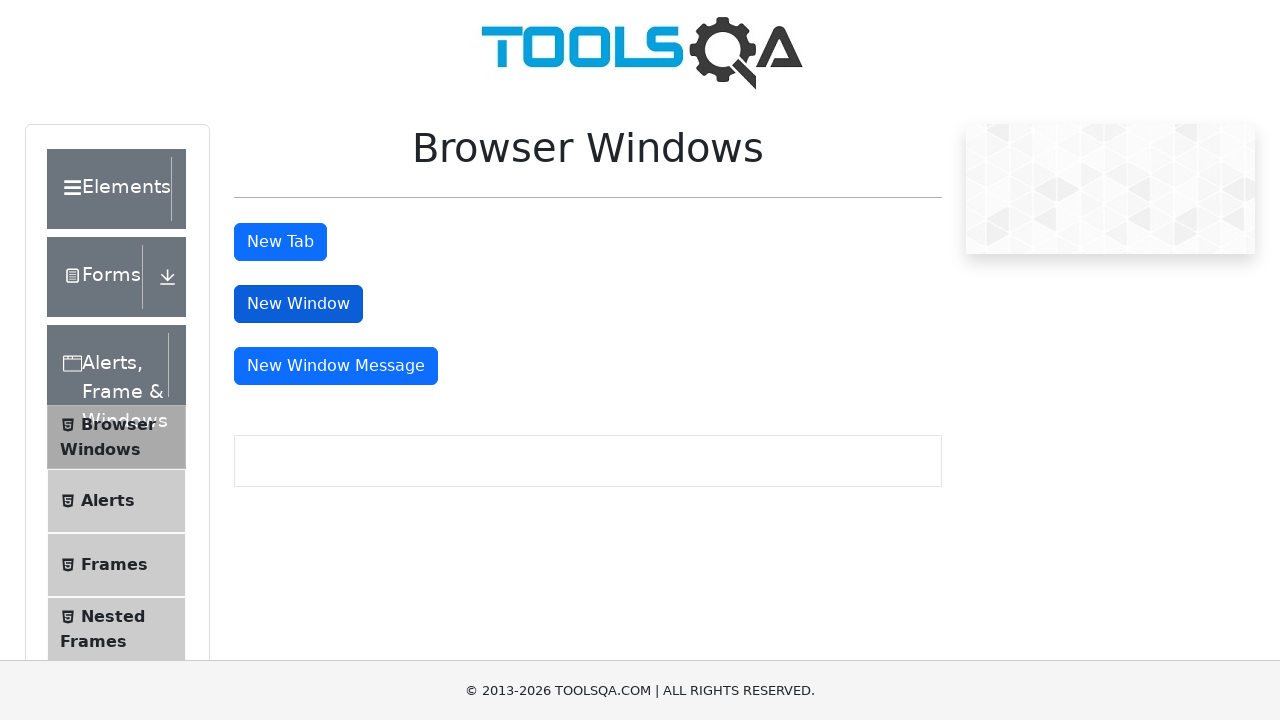

Brought new window to front and switched focus
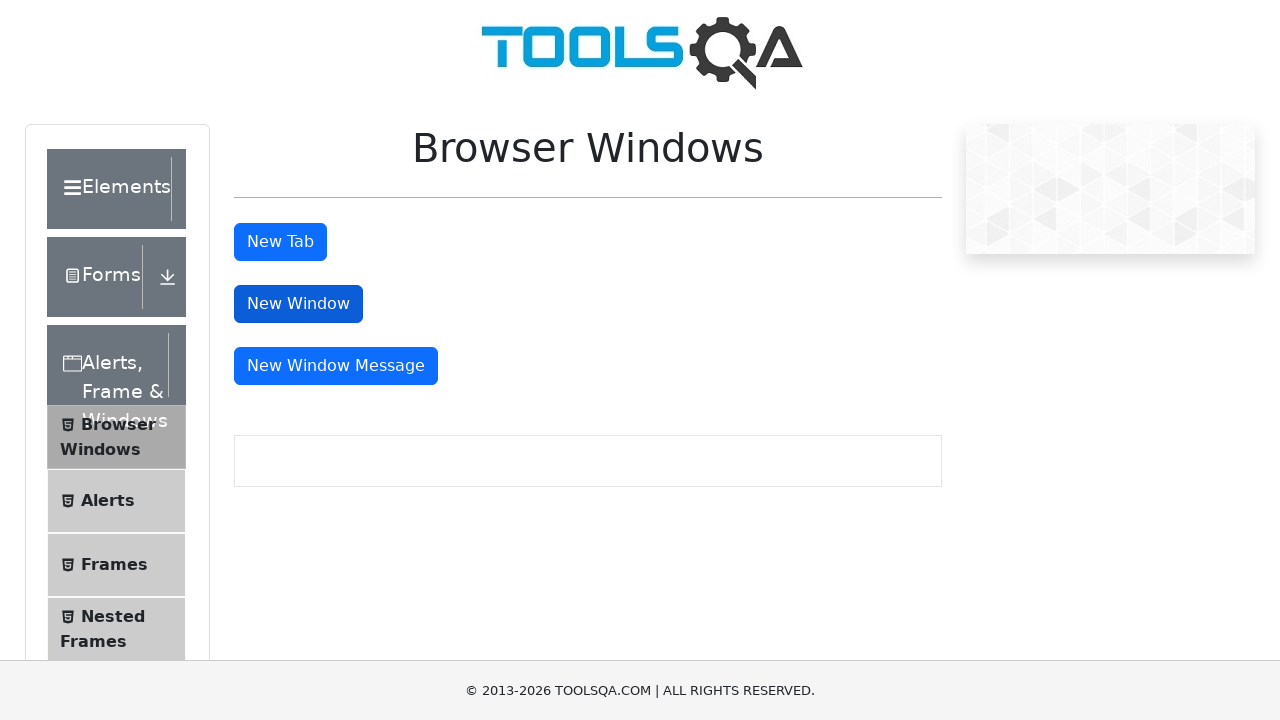

Waited to observe the new window
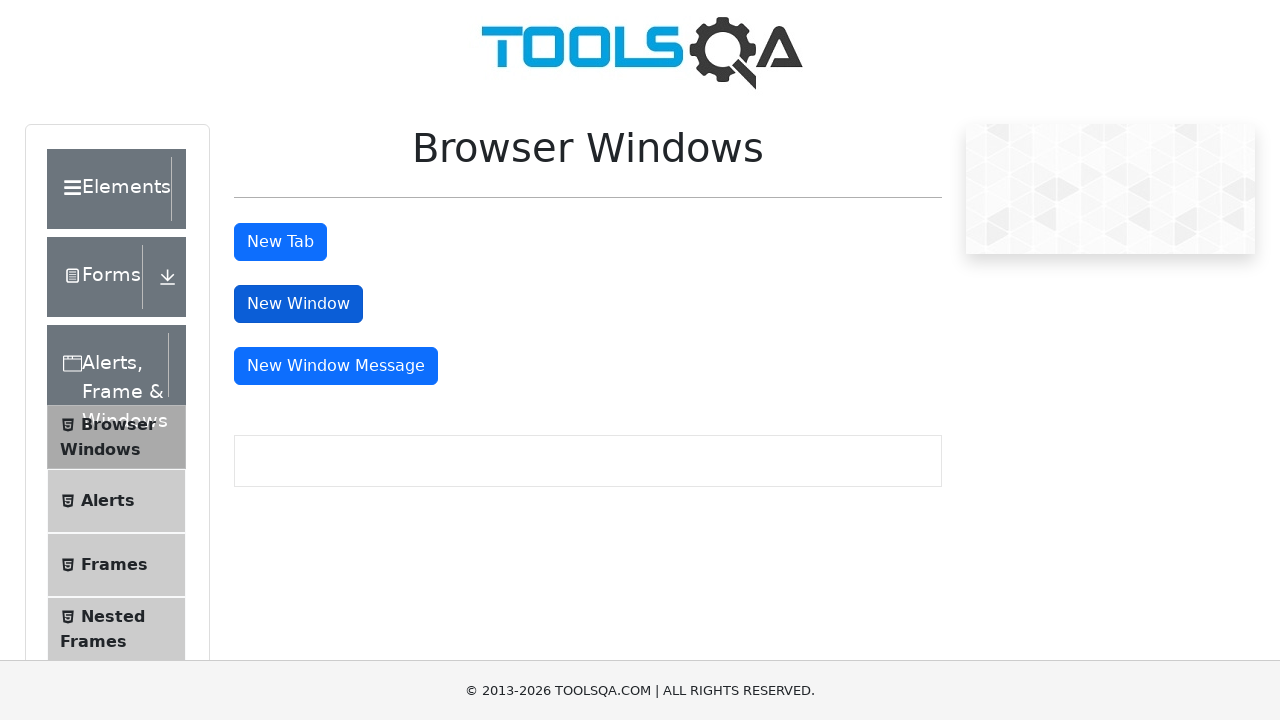

Closed the new window
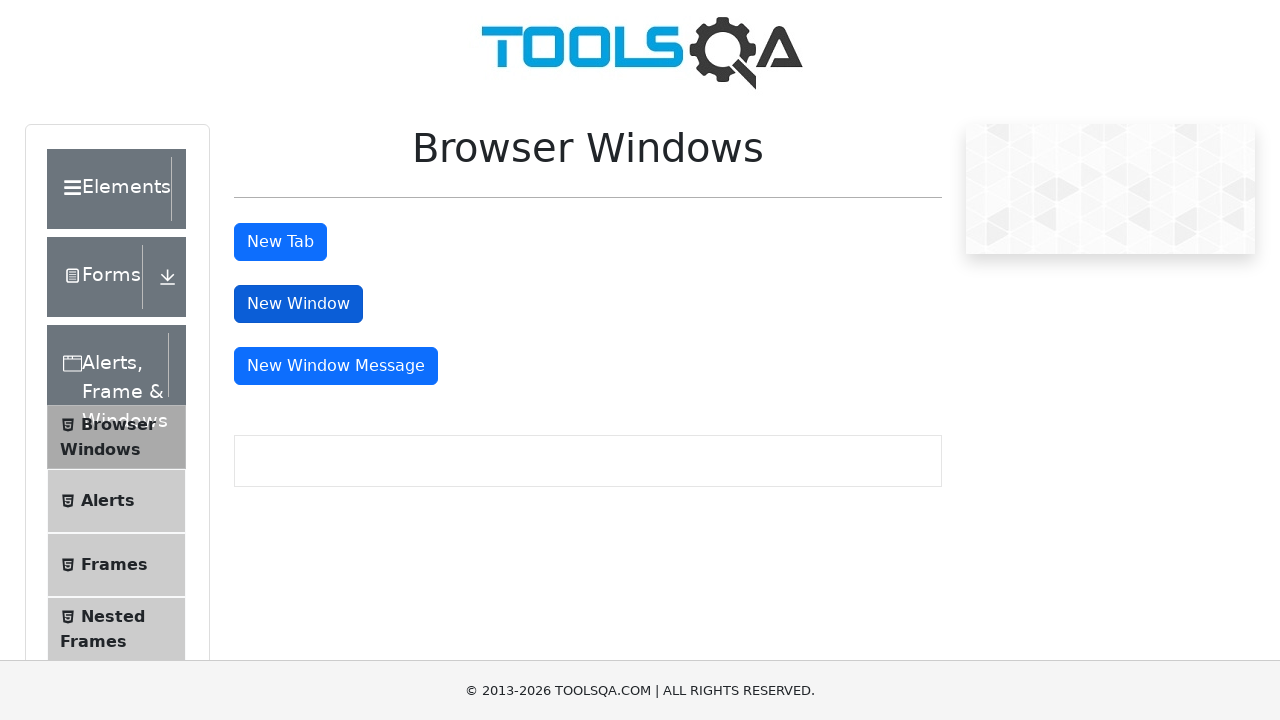

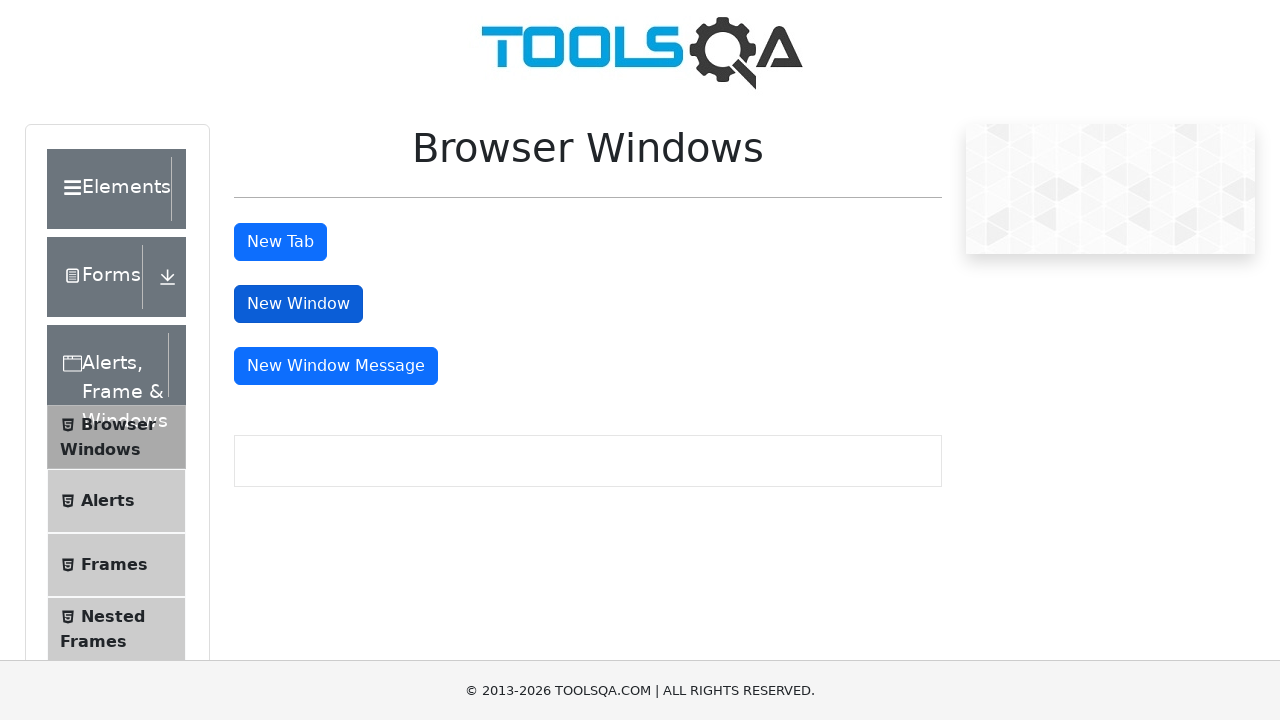